Tests form filling functionality on a test automation practice website by filling multiple input fields and clicking submit buttons, then interacts with shadow DOM element

Starting URL: https://testautomationpractice.blogspot.com/

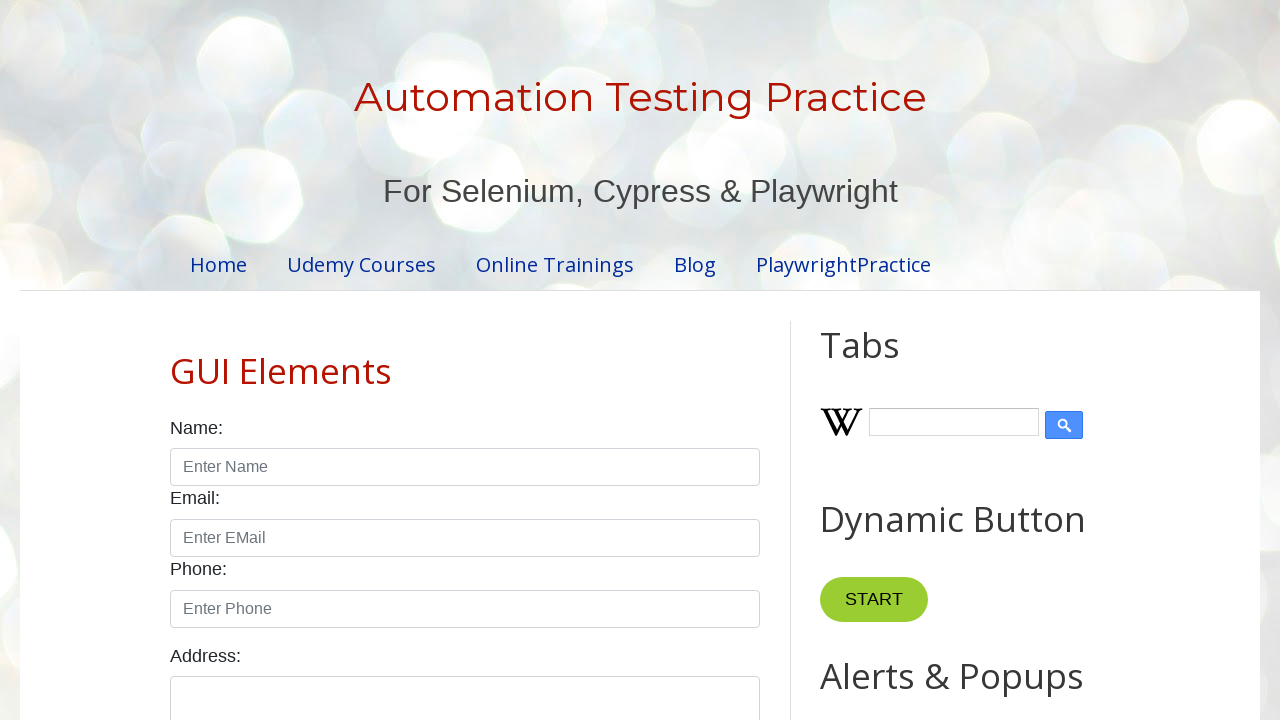

Filled first input field with 'python' on #input1
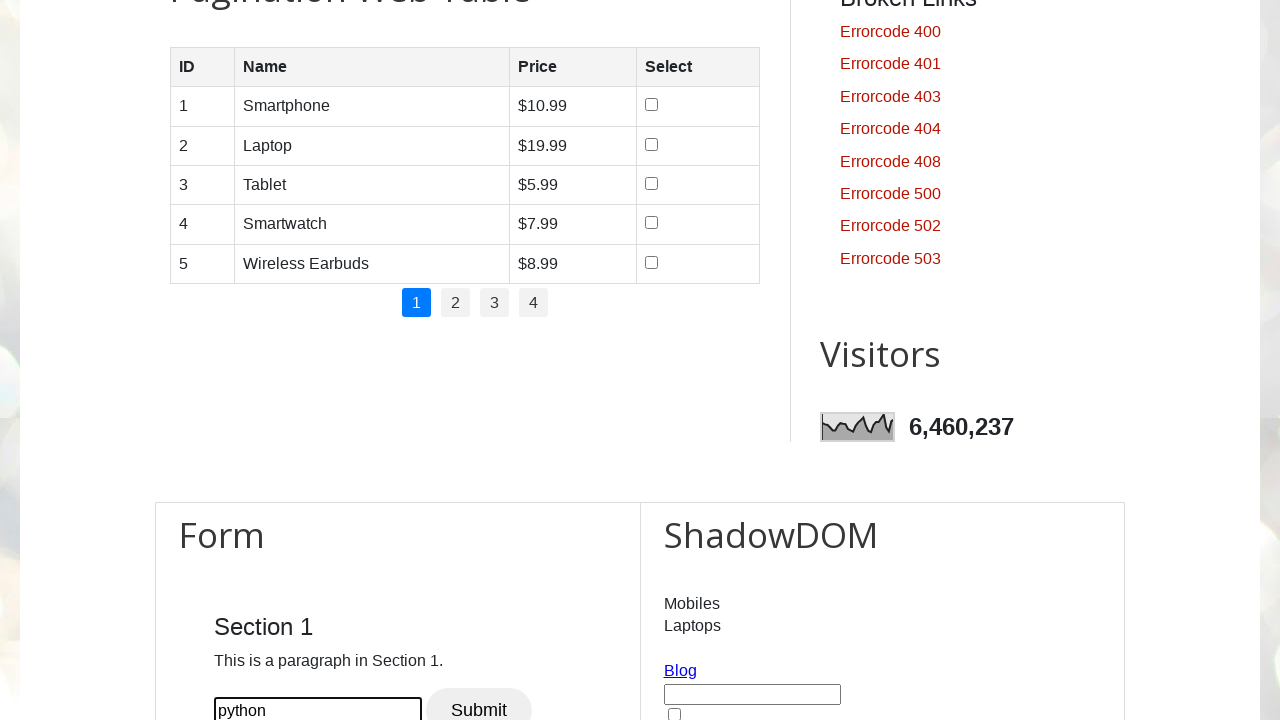

Clicked first submit button at (479, 698) on #btn1
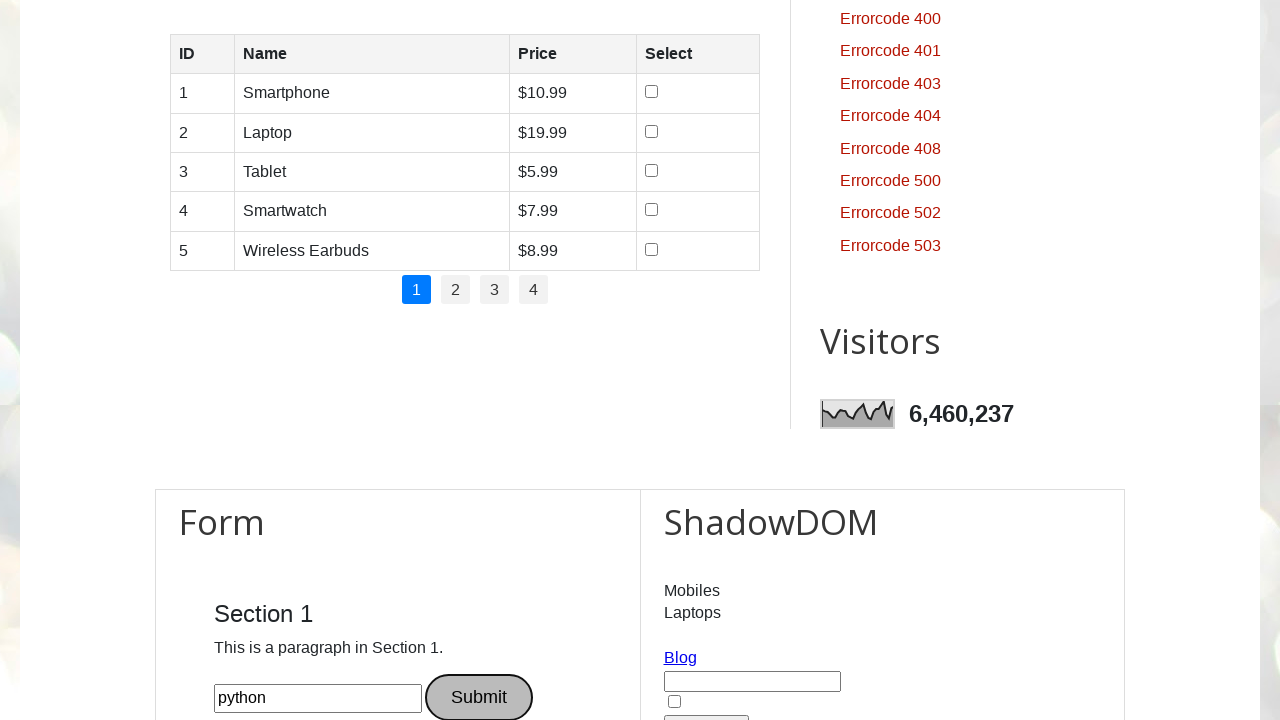

Filled second input field with 'selenium' on #input2
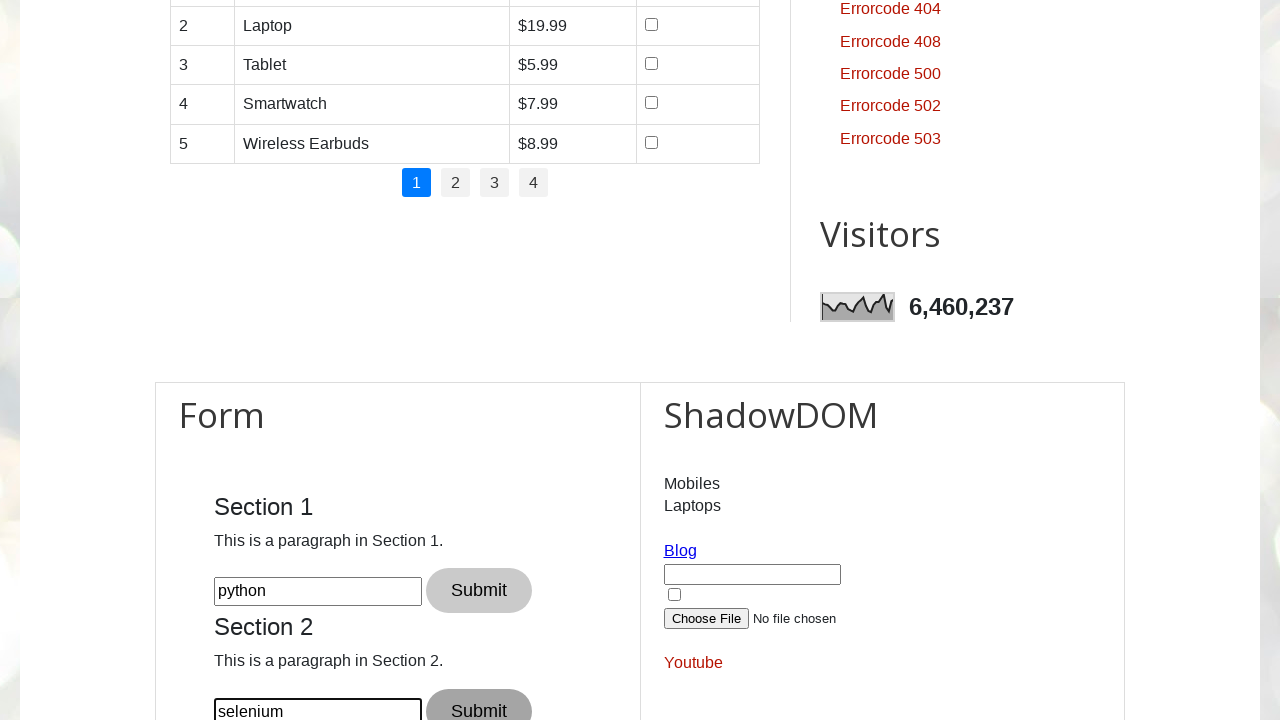

Clicked second submit button at (479, 698) on #btn2
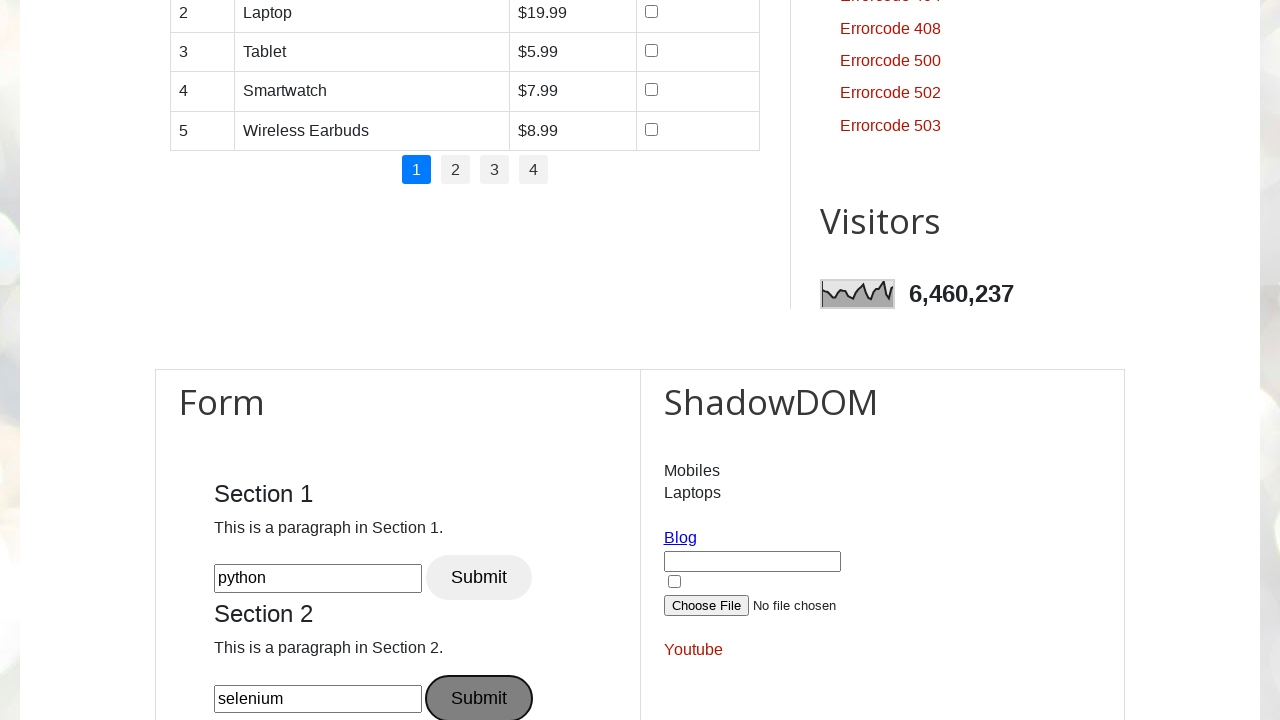

Filled third input field with 'iquest' on #input3
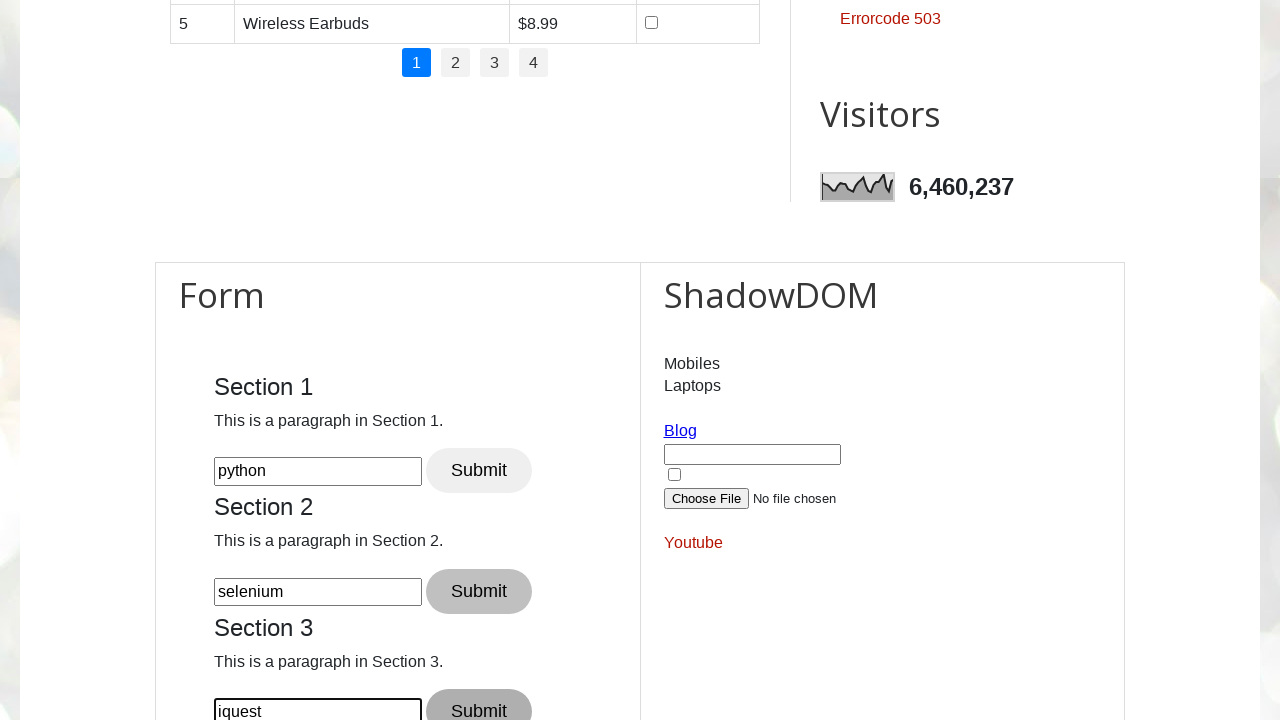

Clicked third submit button at (479, 698) on #btn3
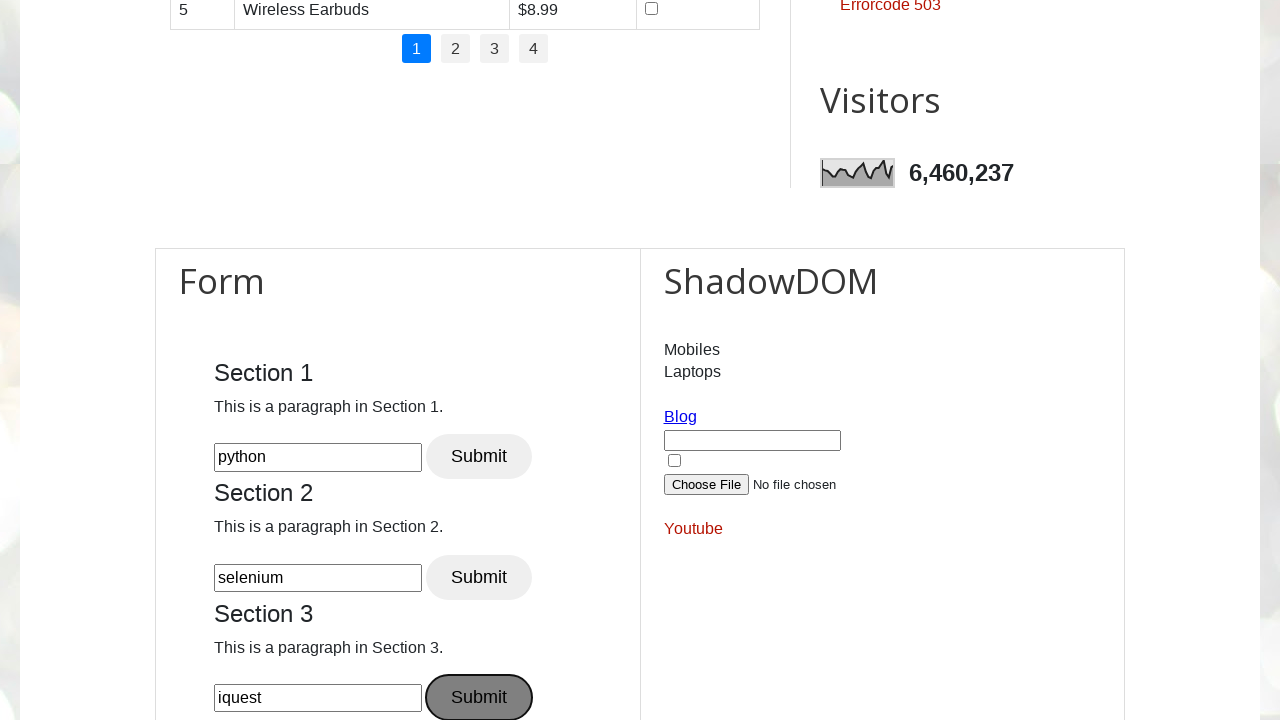

Located shadow DOM host element
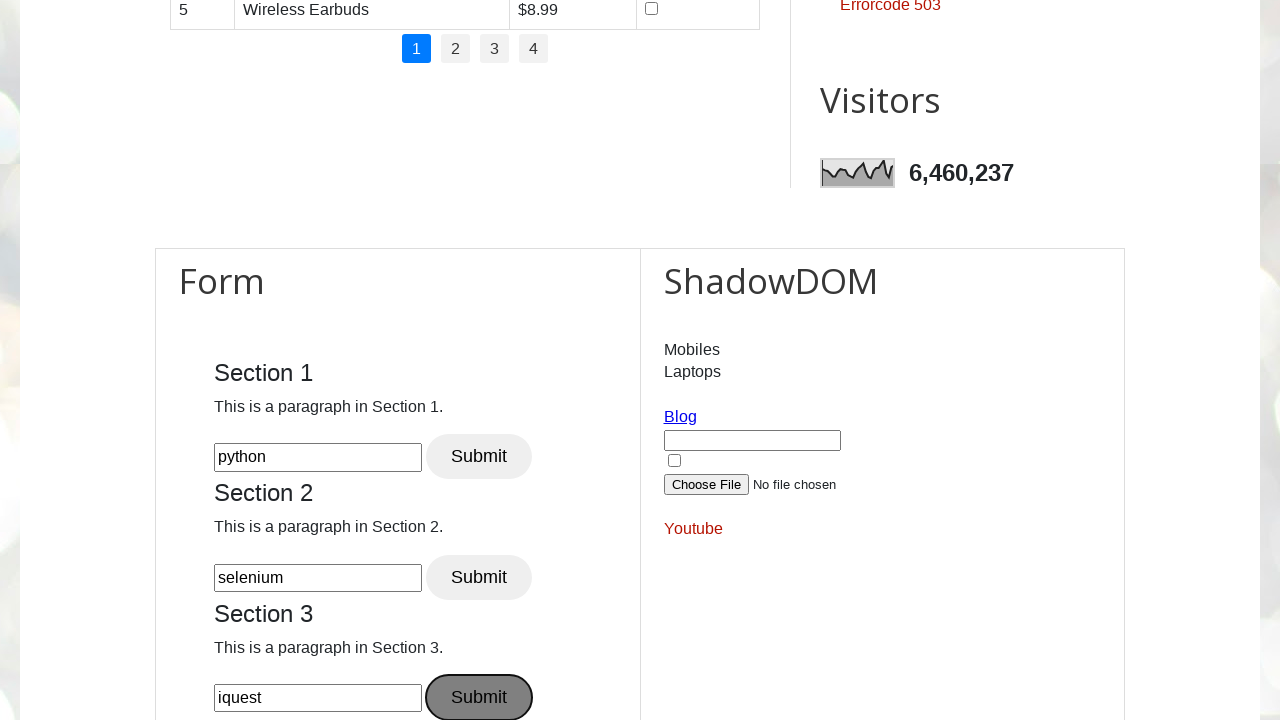

Retrieved and printed shadow DOM element text content
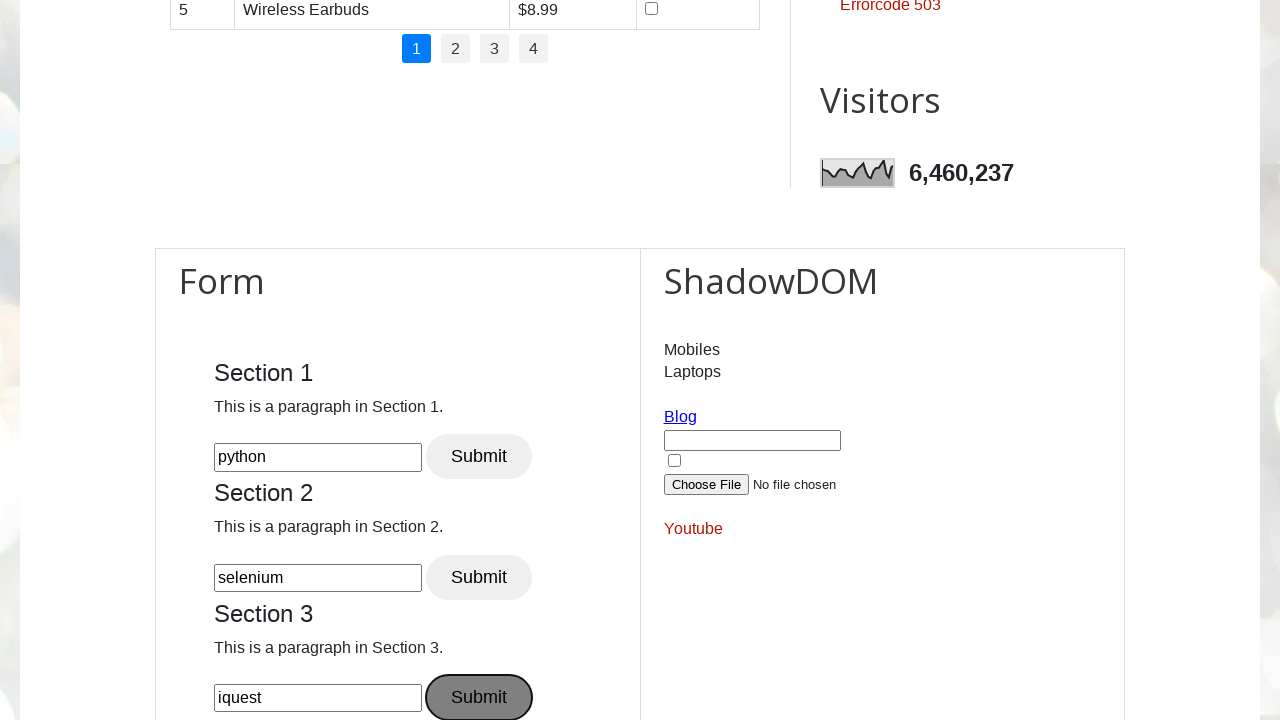

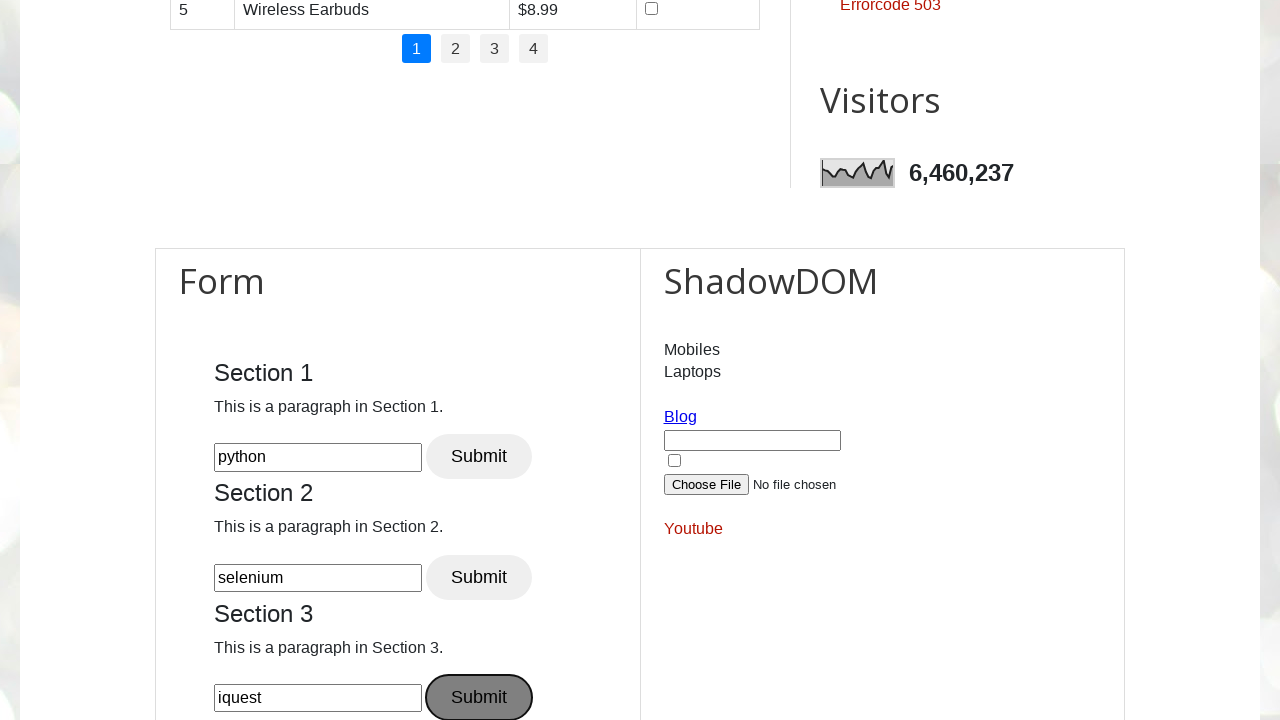